Tests marking all todo items as completed using the toggle all checkbox

Starting URL: https://demo.playwright.dev/todomvc

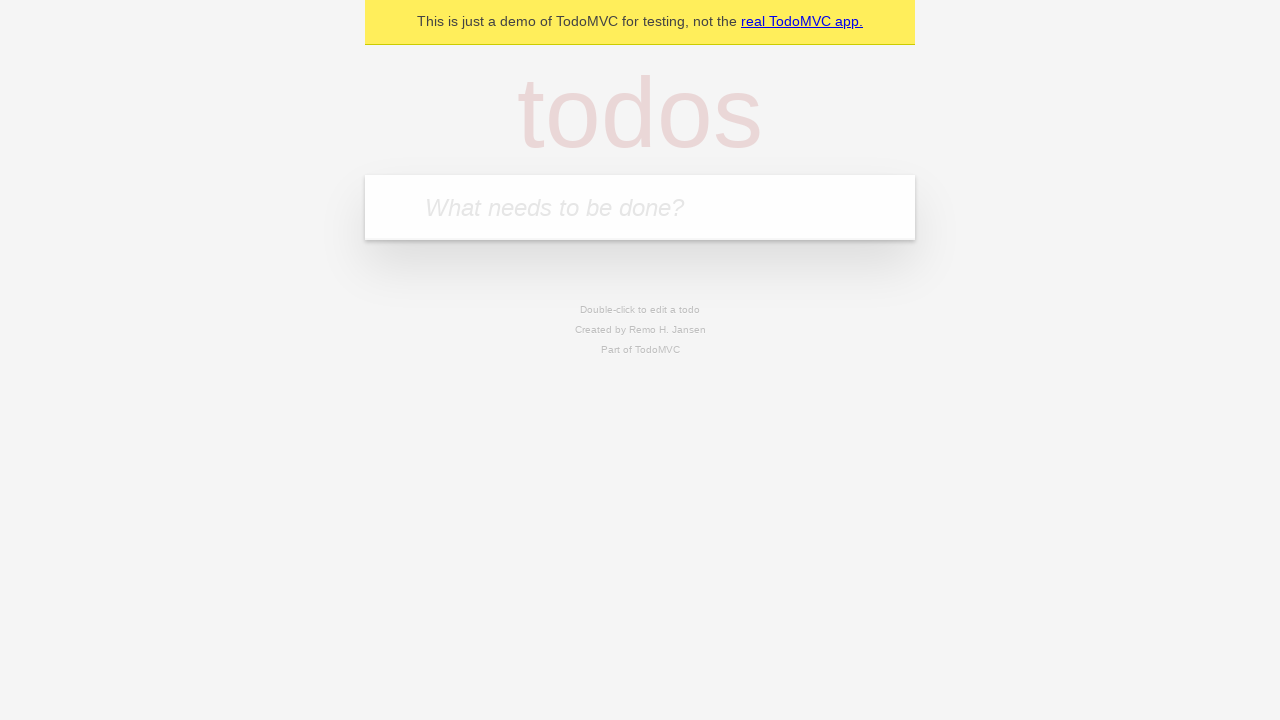

Filled todo input with 'buy some cheese' on internal:attr=[placeholder="What needs to be done?"i]
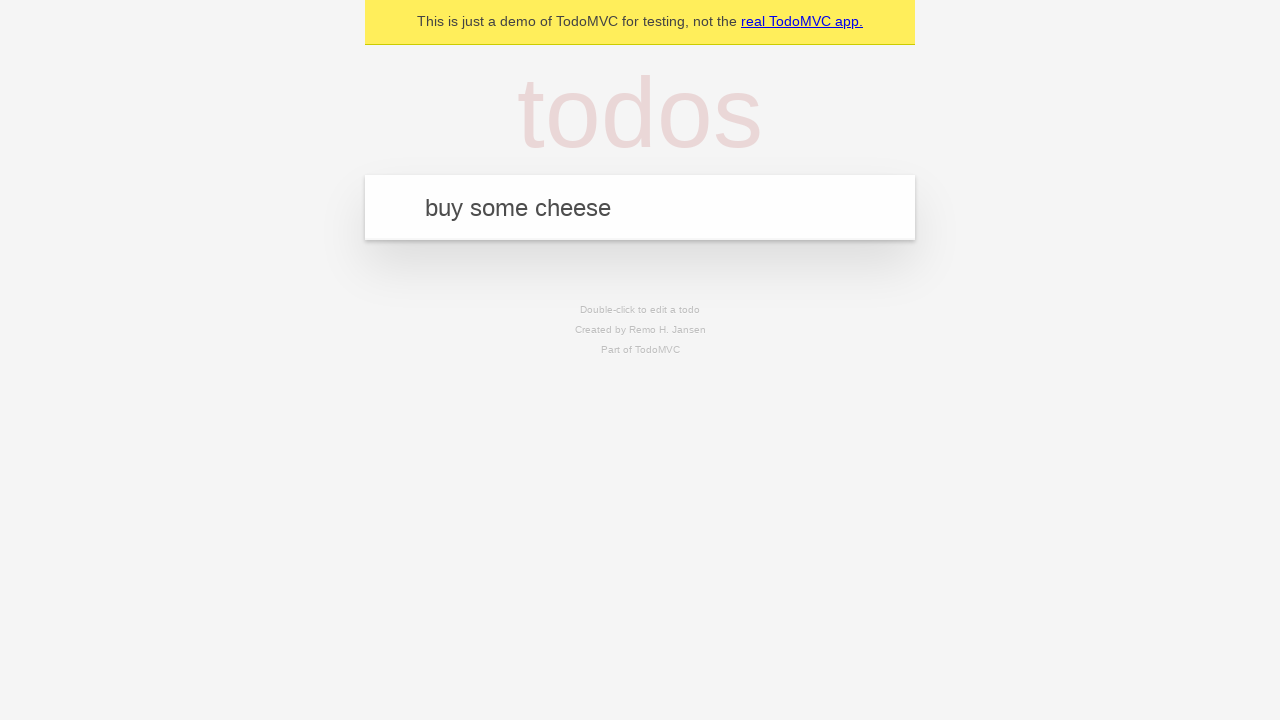

Pressed Enter to add first todo on internal:attr=[placeholder="What needs to be done?"i]
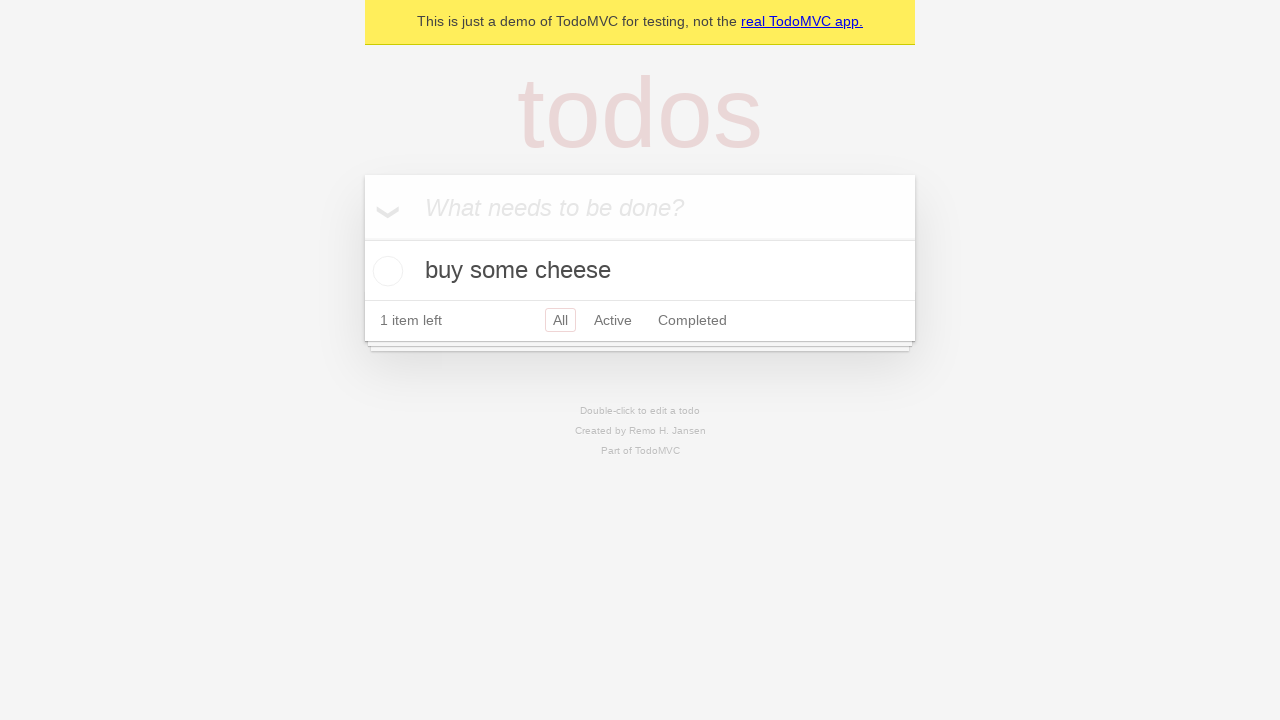

Filled todo input with 'feed the cat' on internal:attr=[placeholder="What needs to be done?"i]
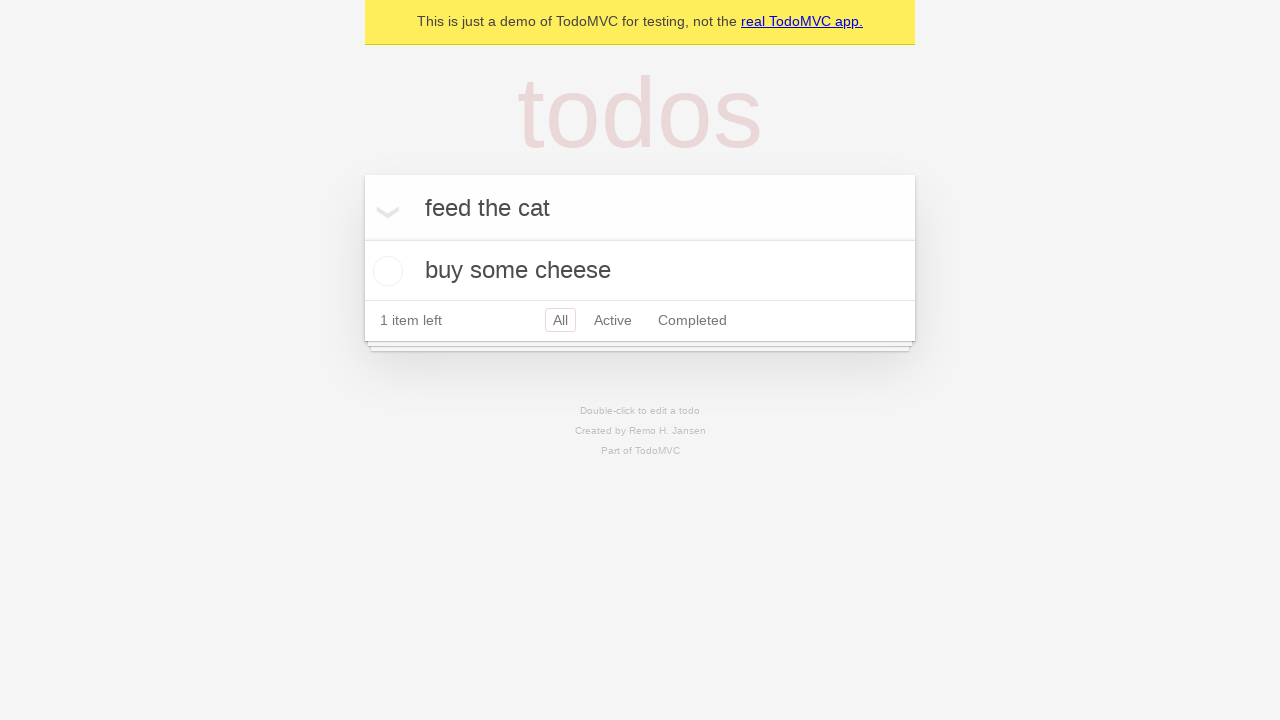

Pressed Enter to add second todo on internal:attr=[placeholder="What needs to be done?"i]
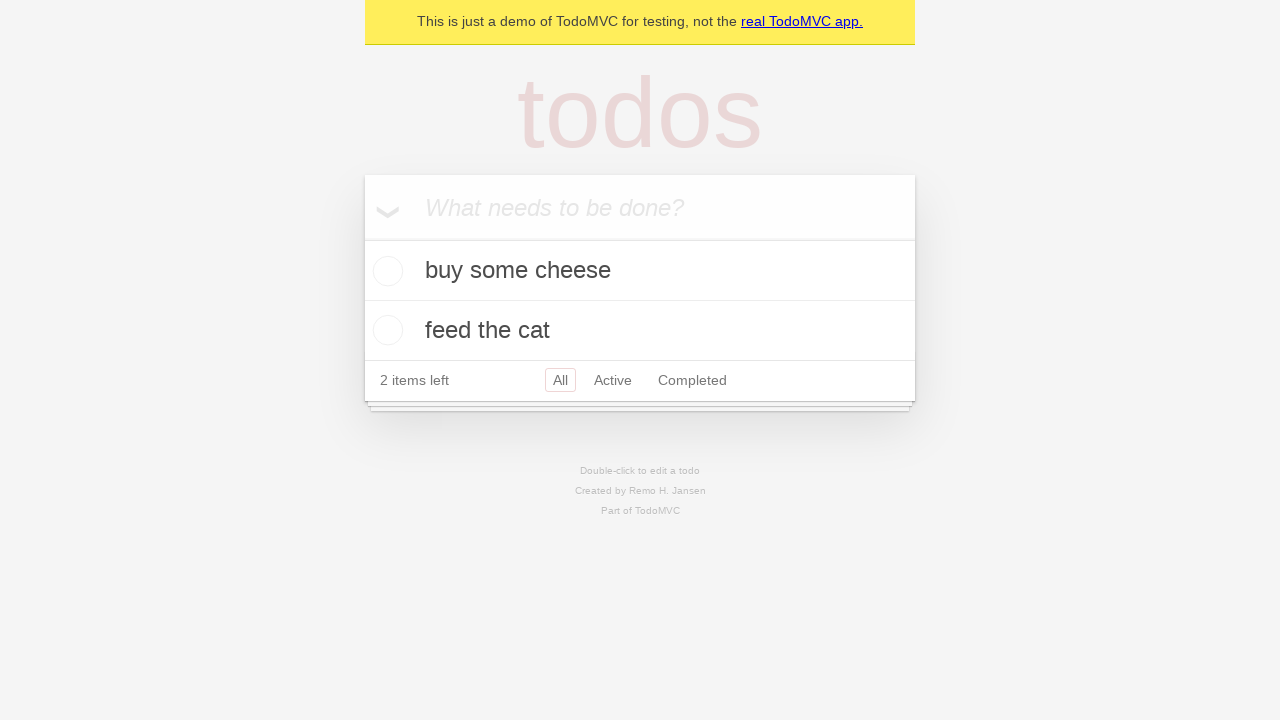

Filled todo input with 'book a doctors appointment' on internal:attr=[placeholder="What needs to be done?"i]
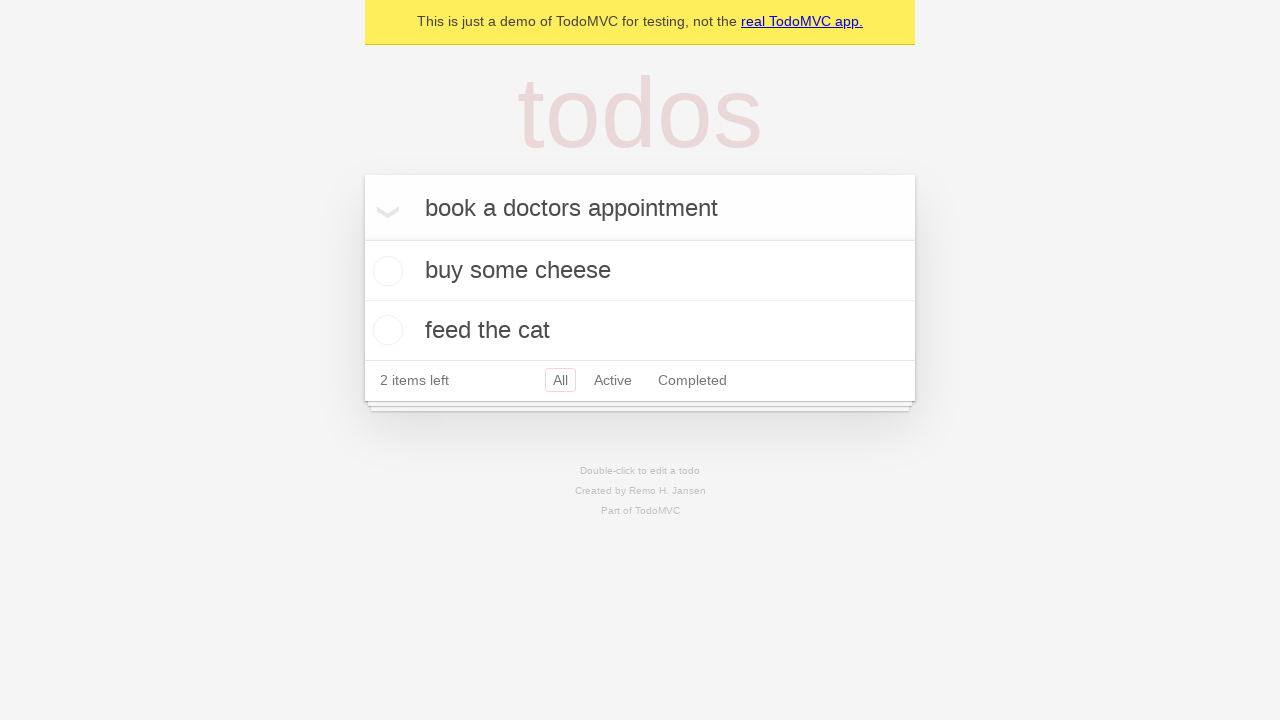

Pressed Enter to add third todo on internal:attr=[placeholder="What needs to be done?"i]
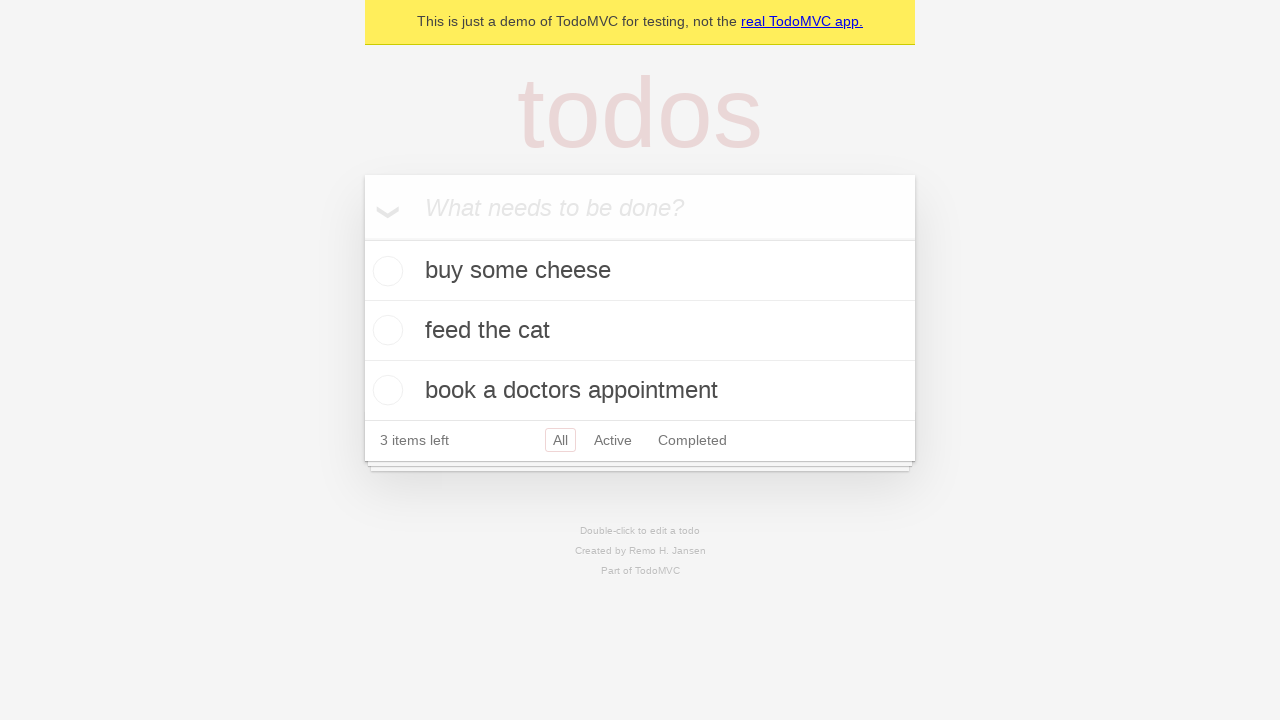

Checked 'Mark all as complete' checkbox at (362, 238) on internal:label="Mark all as complete"i
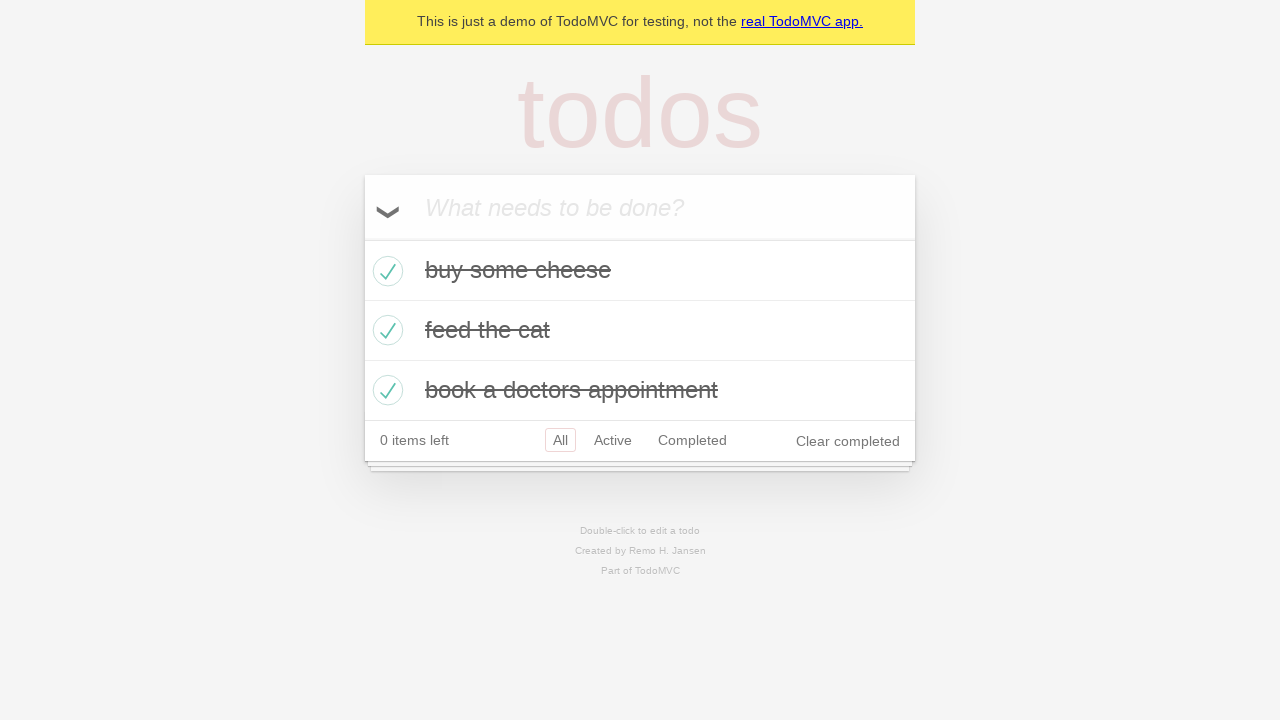

Verified all todos are marked as completed
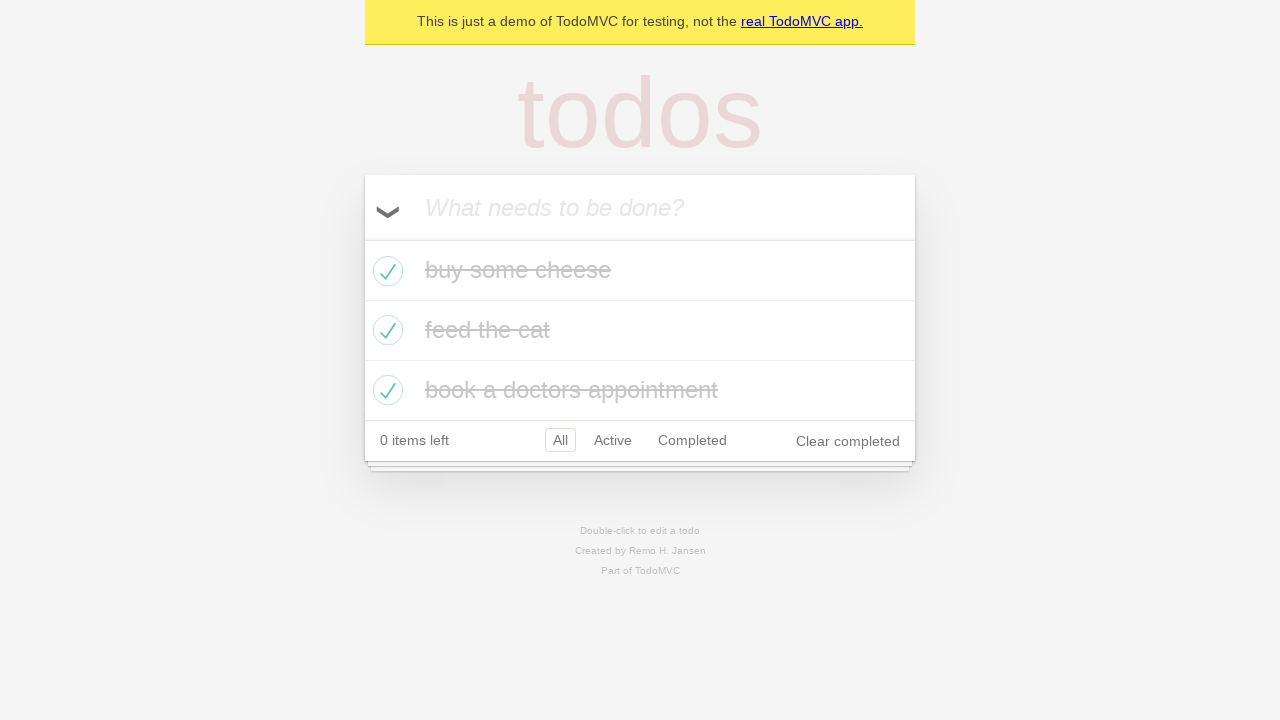

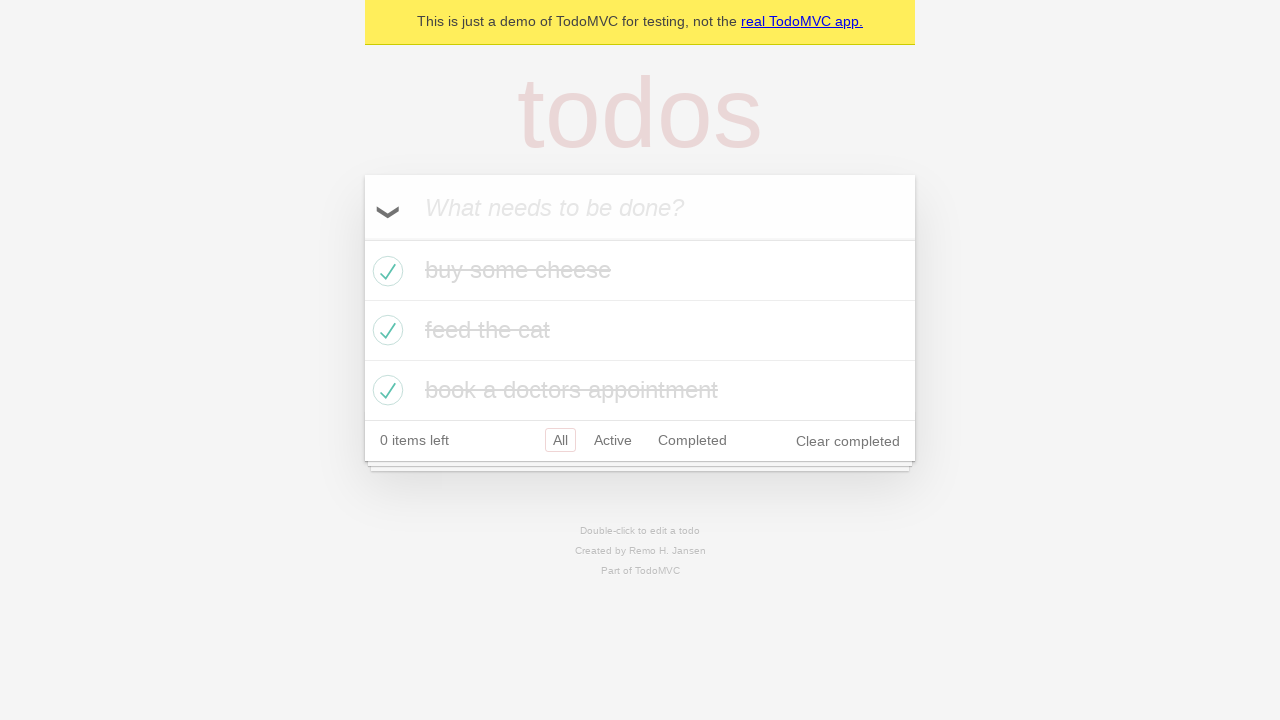